Tests that clicking the first button on the page changes the canvas element by comparing screenshots before and after the click

Starting URL: https://the-internet.herokuapp.com/challenging_dom

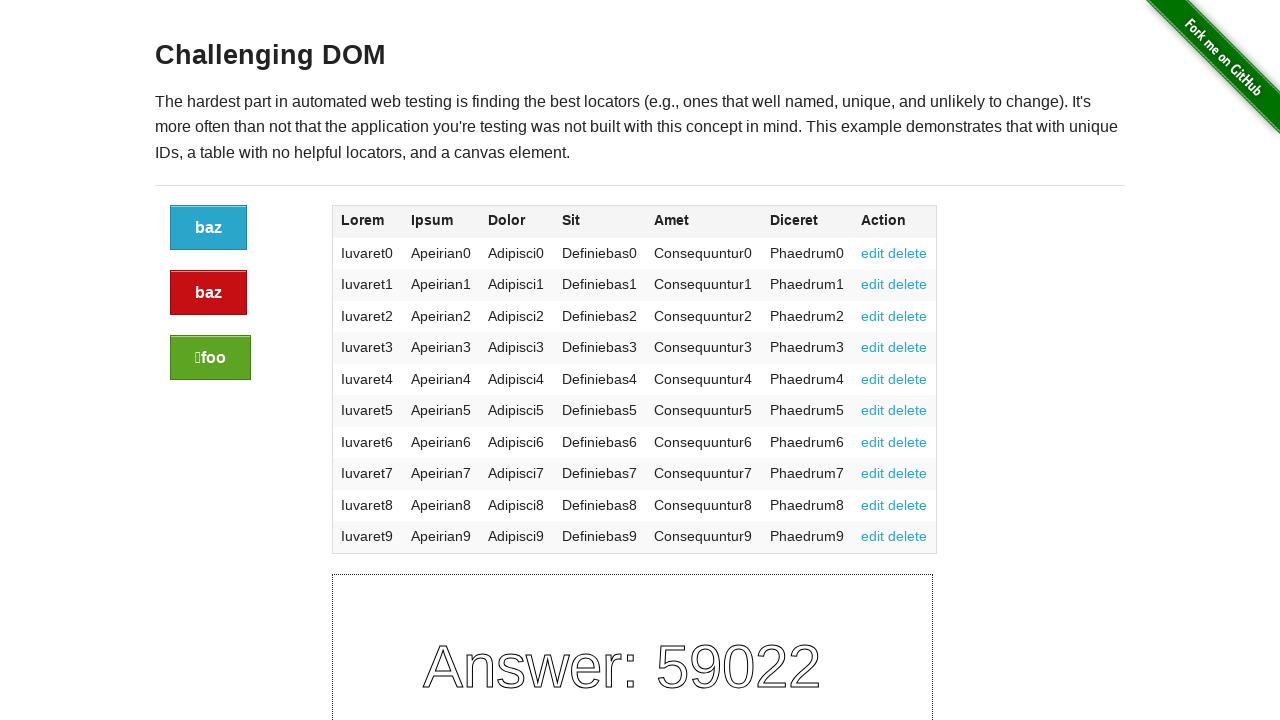

Waited 1500ms for page to stabilize
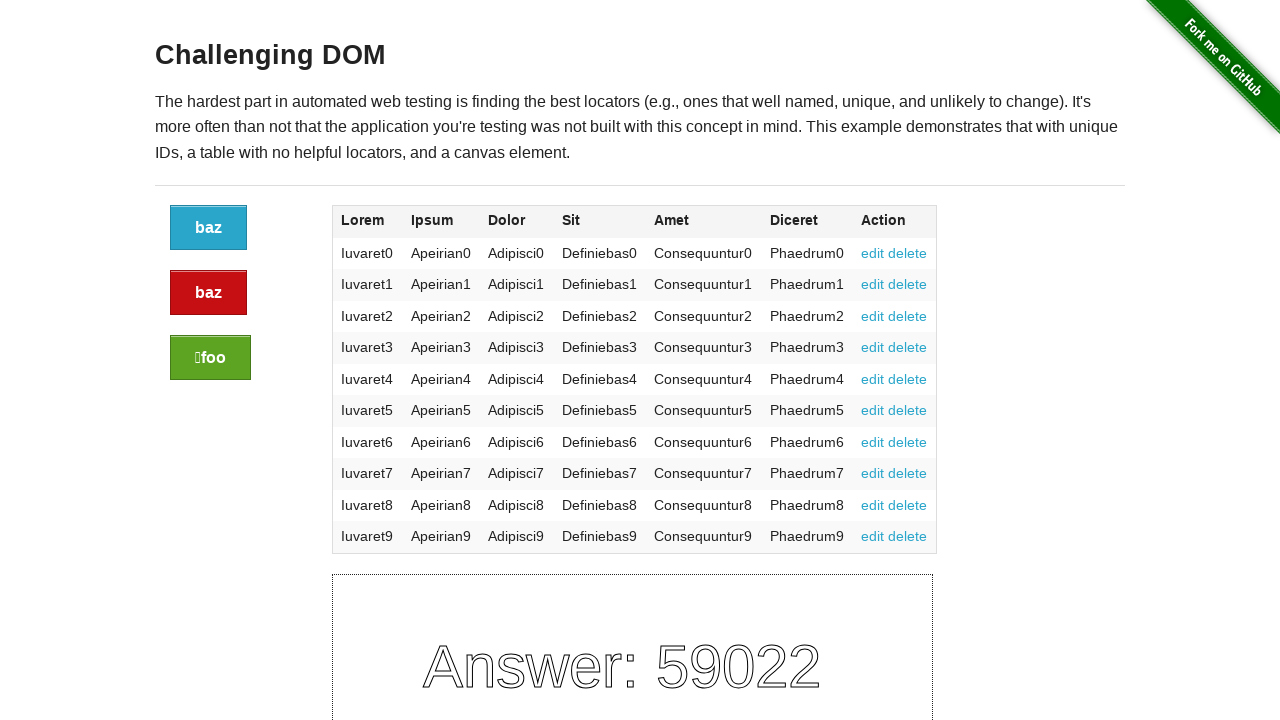

Captured initial screenshot of #canvas element
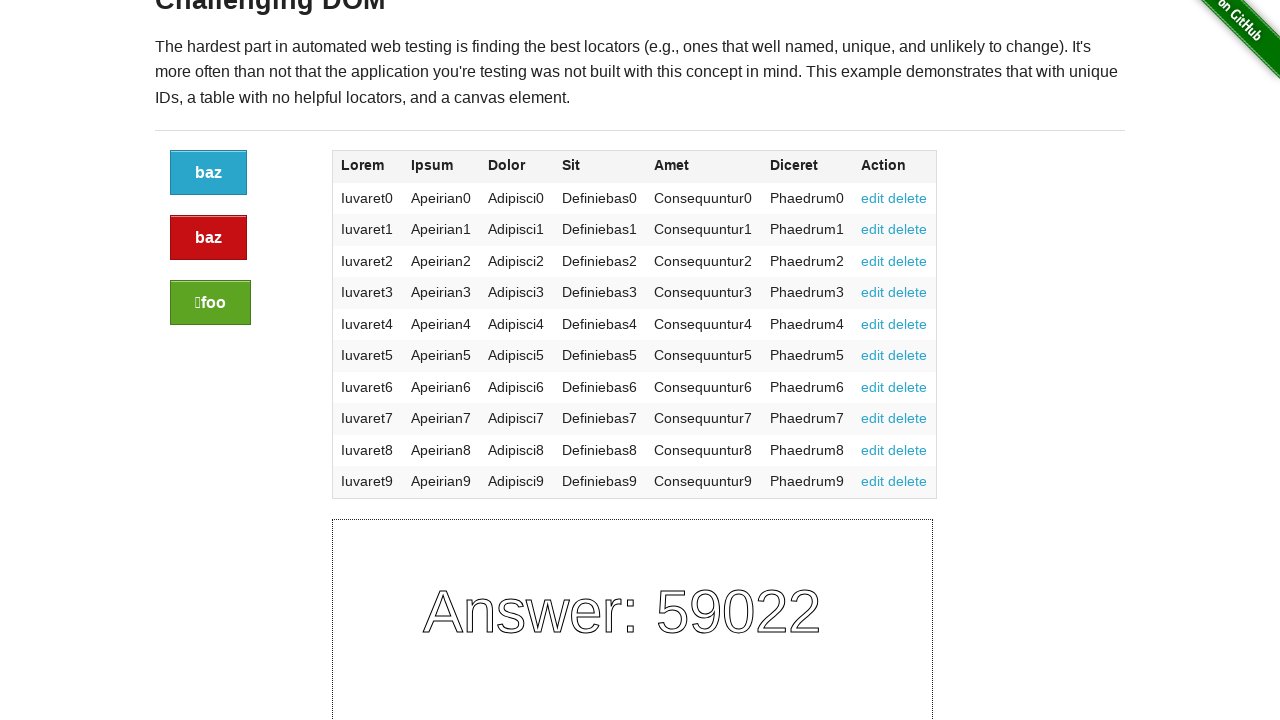

Clicked the first button on the page
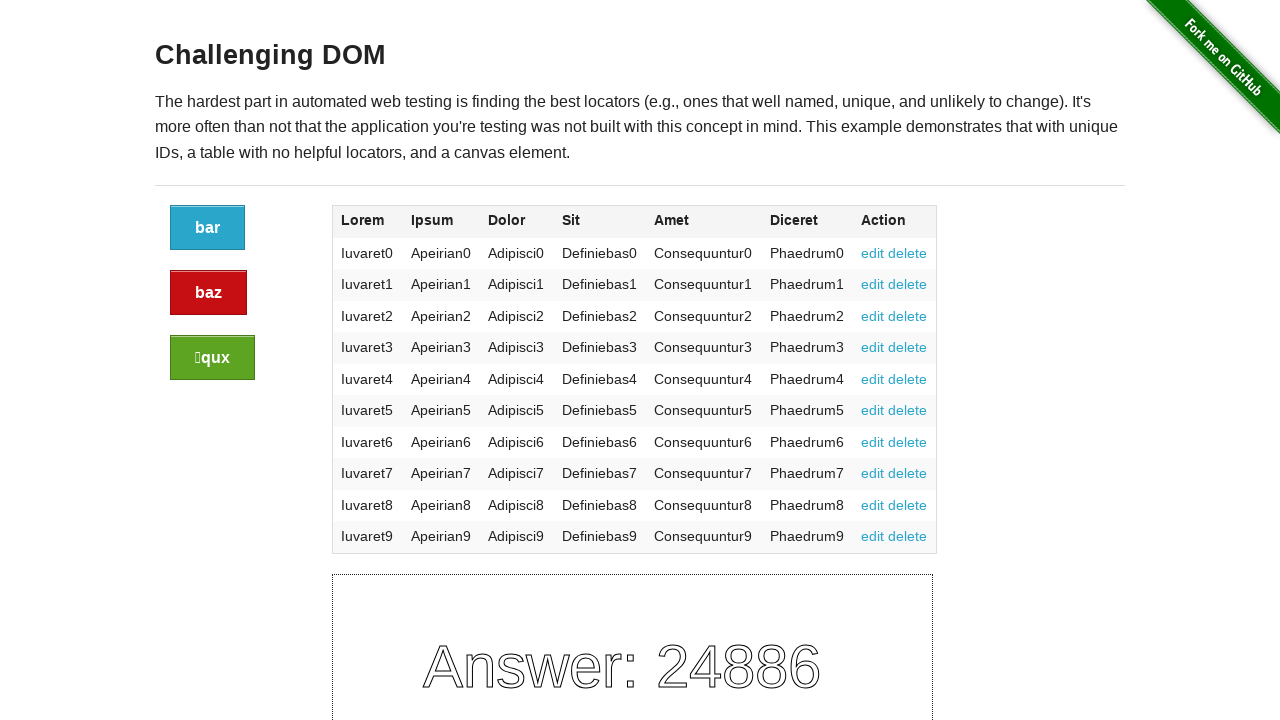

Waited 2000ms for canvas to update at (208, 173) on .button >> nth=0
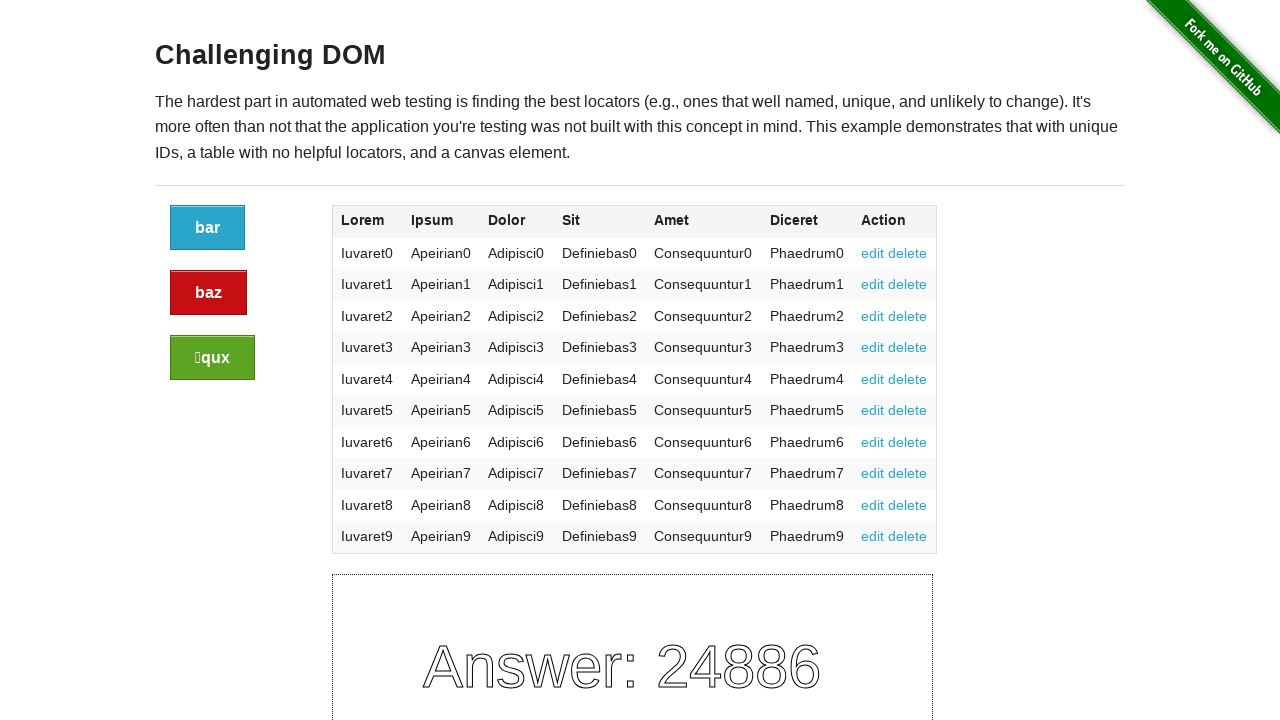

Captured screenshot of #canvas element after button click
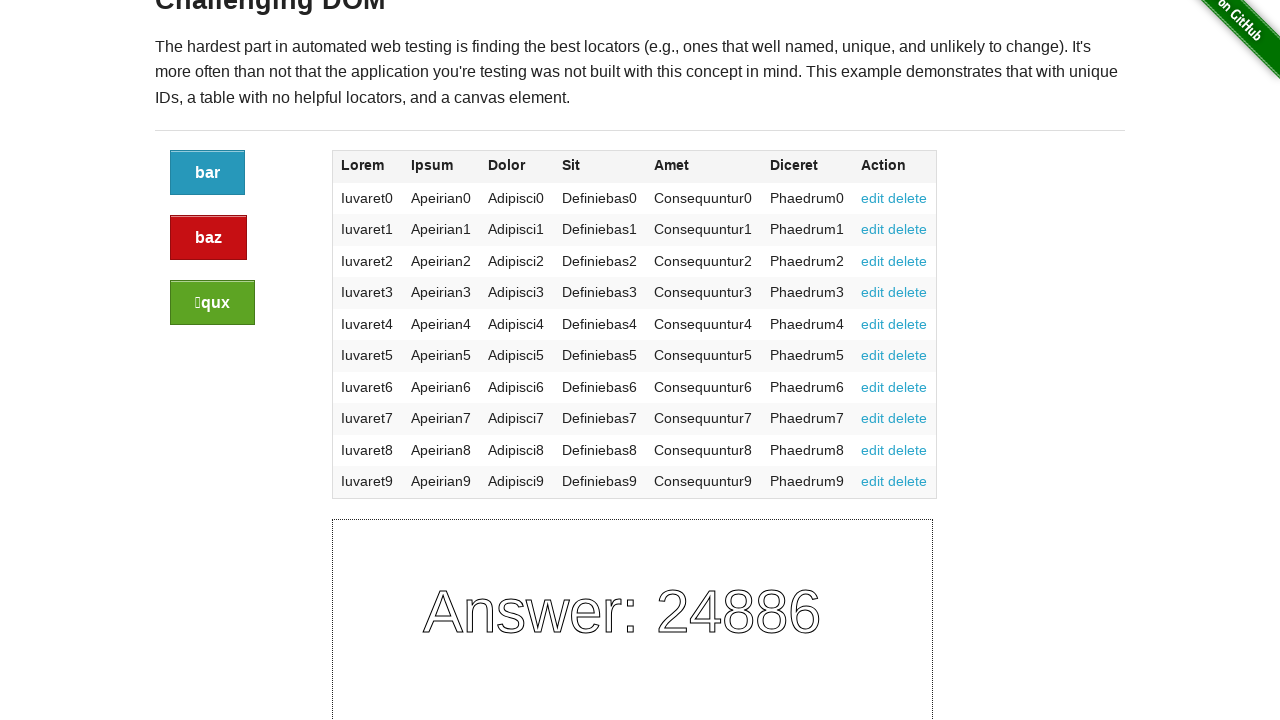

Verified that canvas content changed after button click
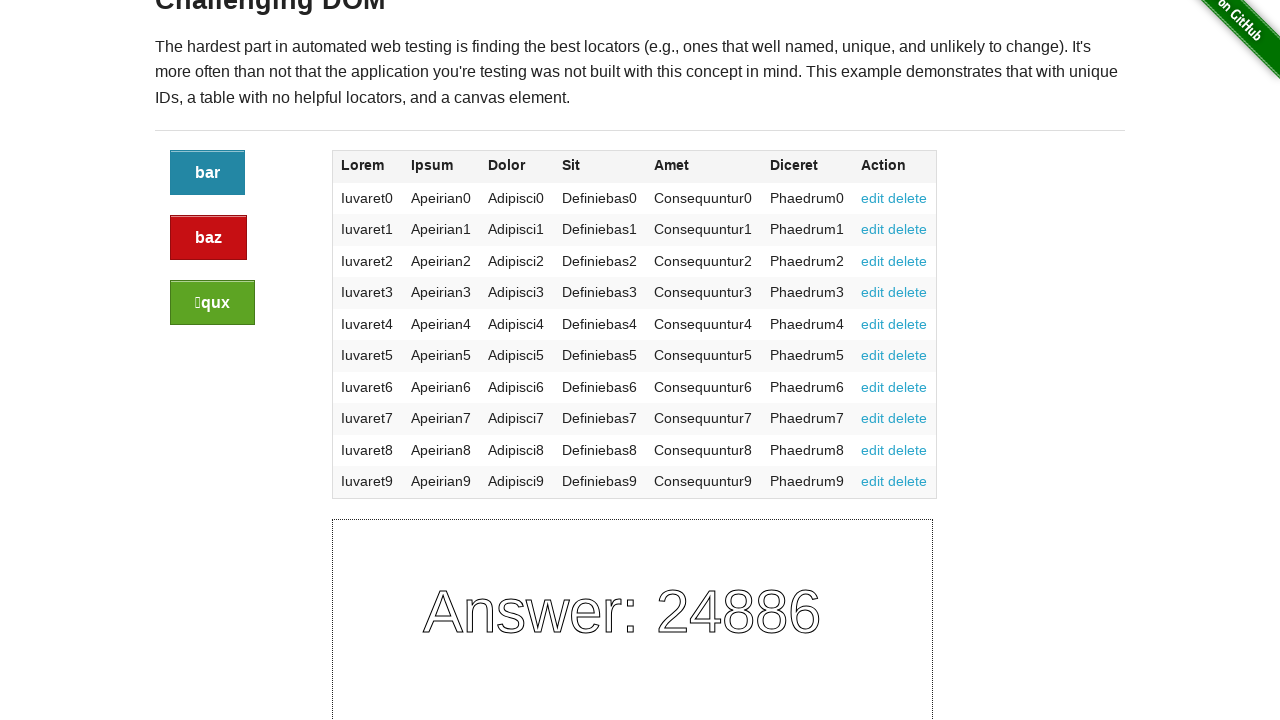

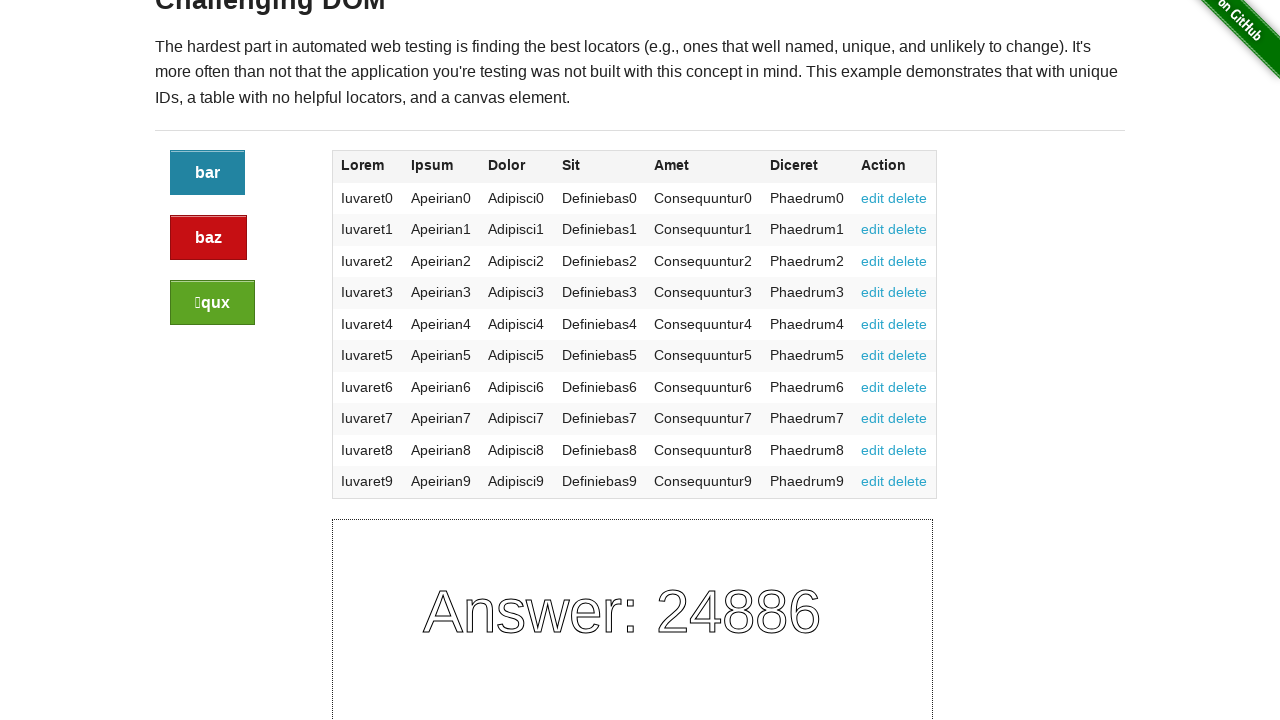